Navigates to B3 (Brazilian Stock Exchange) website, filters companies by financial sector and banks subsector, and retrieves the list of banks

Starting URL: https://www.b3.com.br/pt_br/produtos-e-servicos/negociacao/renda-variavel/empresas-listadas.htm

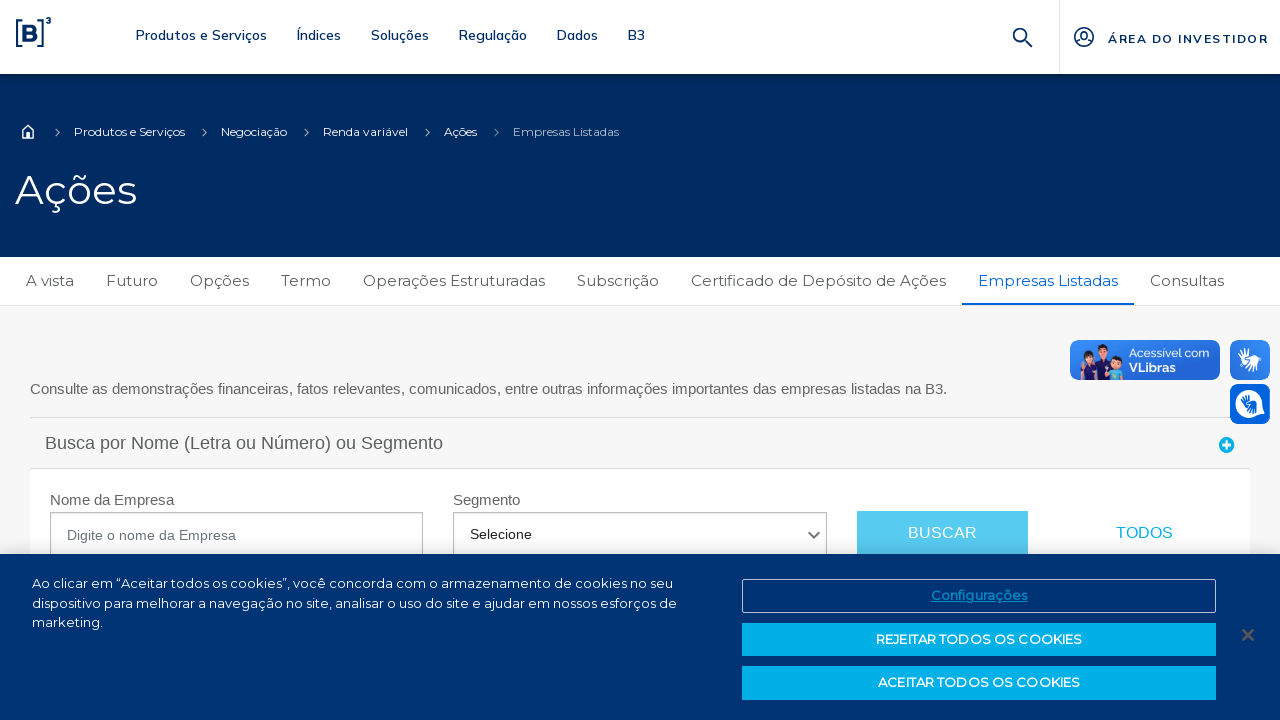

Waited for iframe with id 'bvmf_iframe' to load
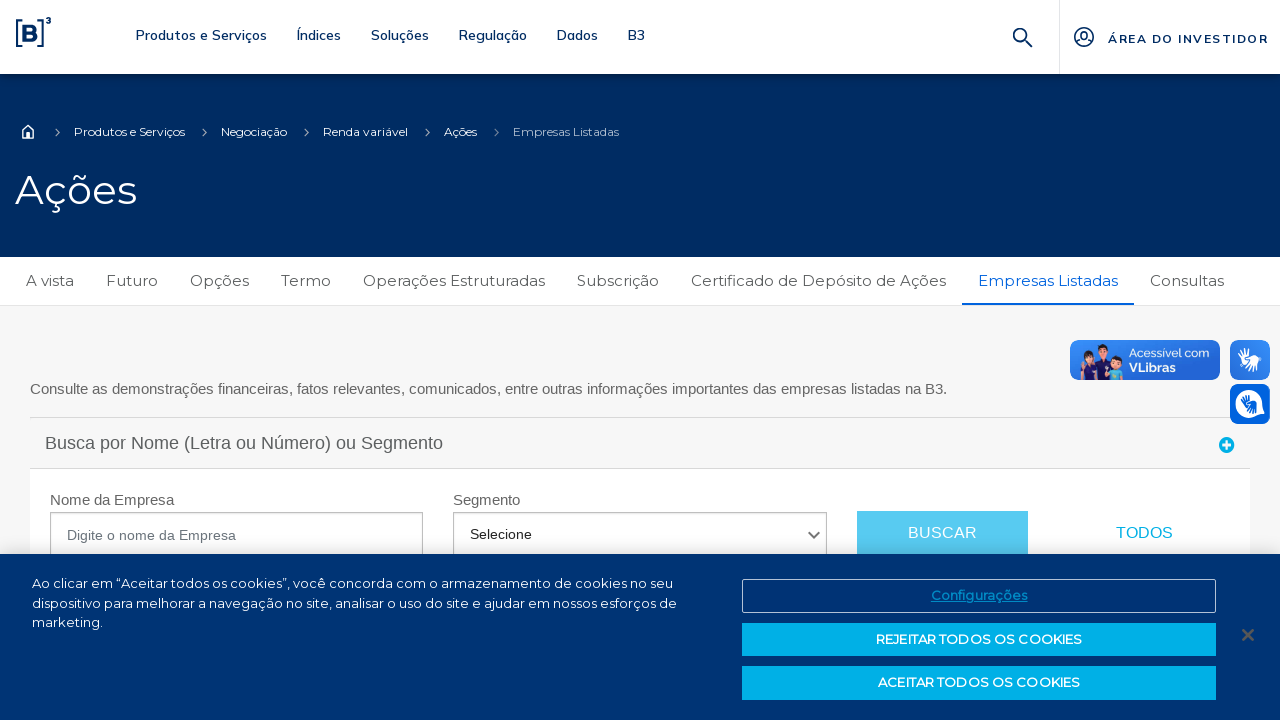

Located iframe frame for content interaction
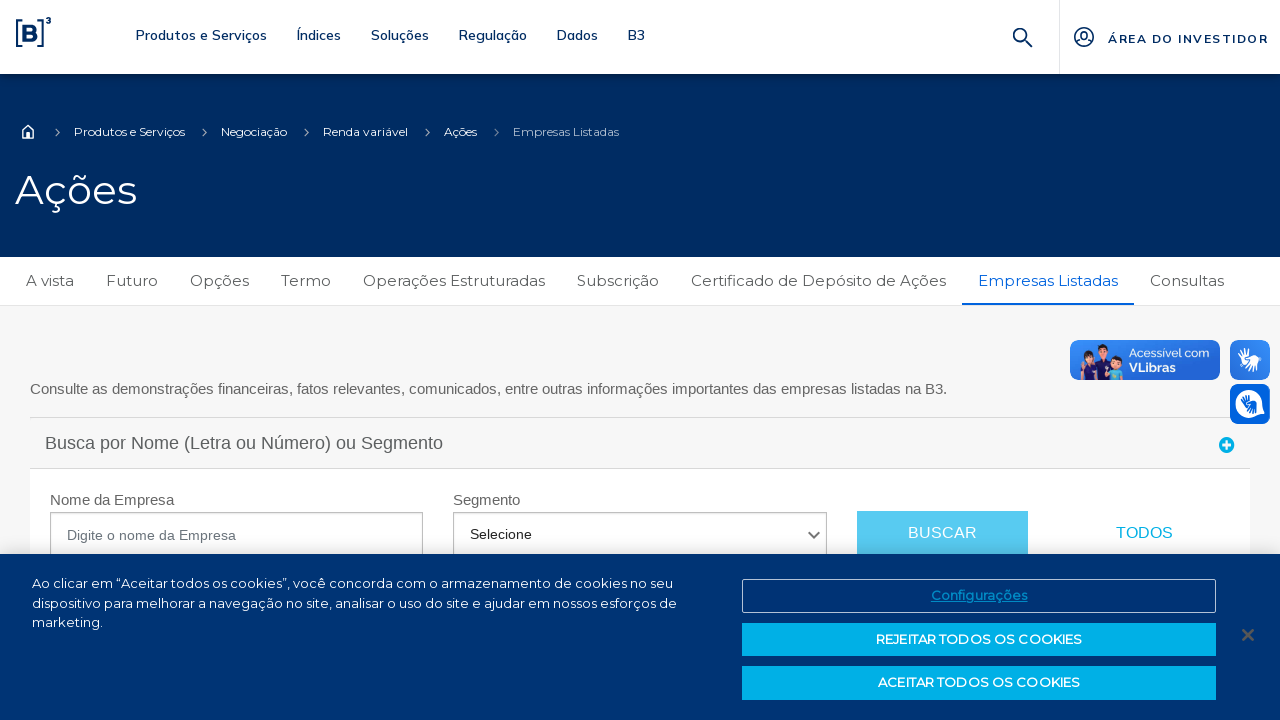

Clicked on classification accordion to expand it at (1227, 360) on #bvmf_iframe >> internal:control=enter-frame >> [href="#accordionClassification"
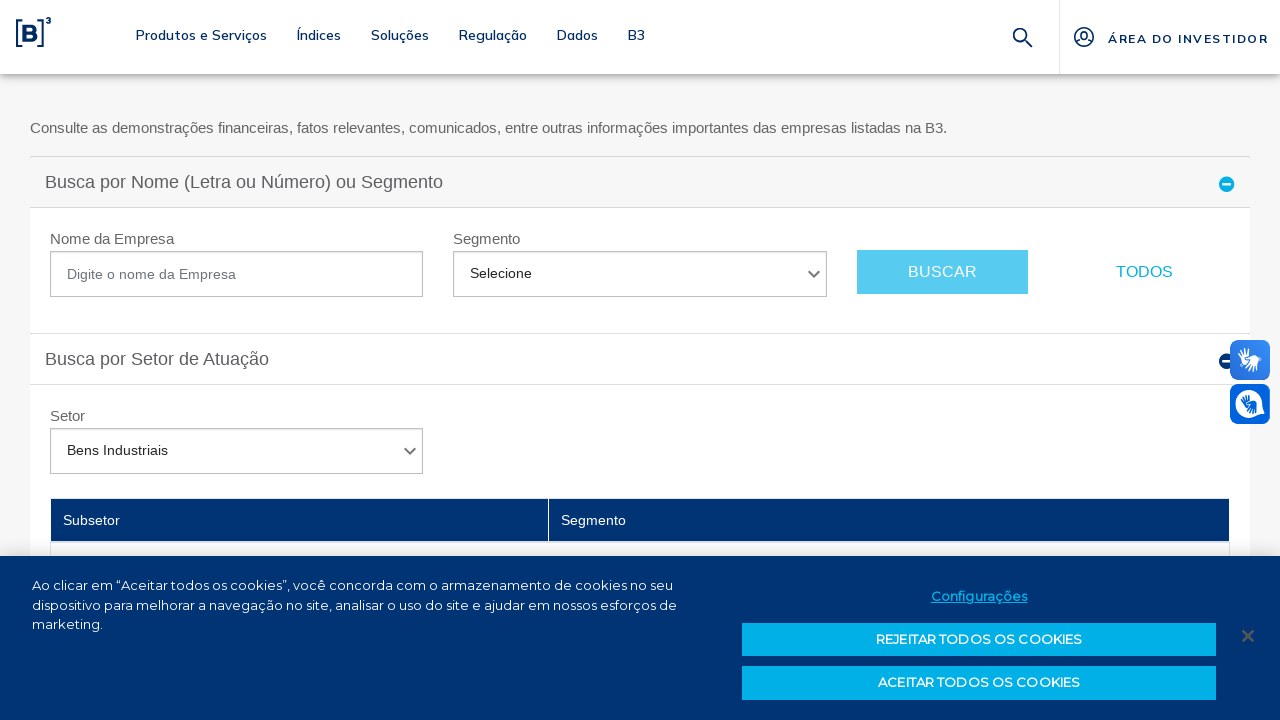

Selected 'Financeiro' (Financial sector) from sector dropdown on #bvmf_iframe >> internal:control=enter-frame >> [formcontrolname="selectSector"]
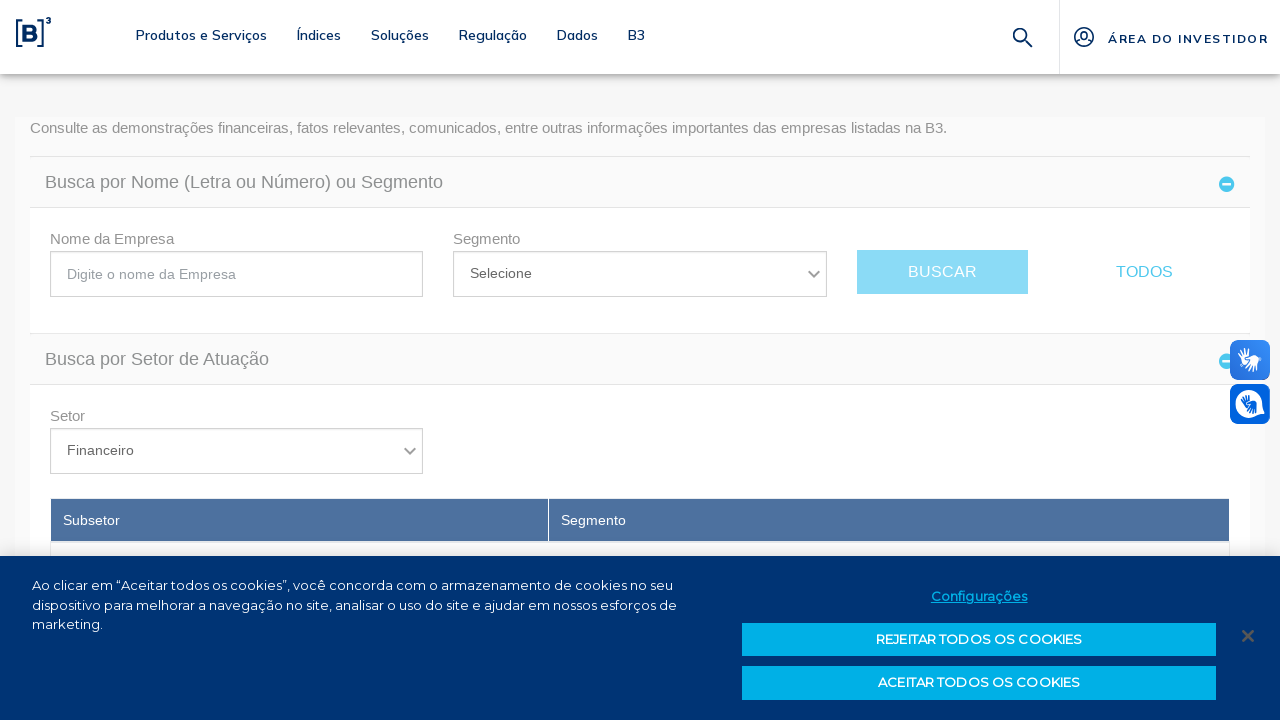

Clicked on 'Bancos' (Banks) subsector link at (625, 360) on #bvmf_iframe >> internal:control=enter-frame >> text=Bancos
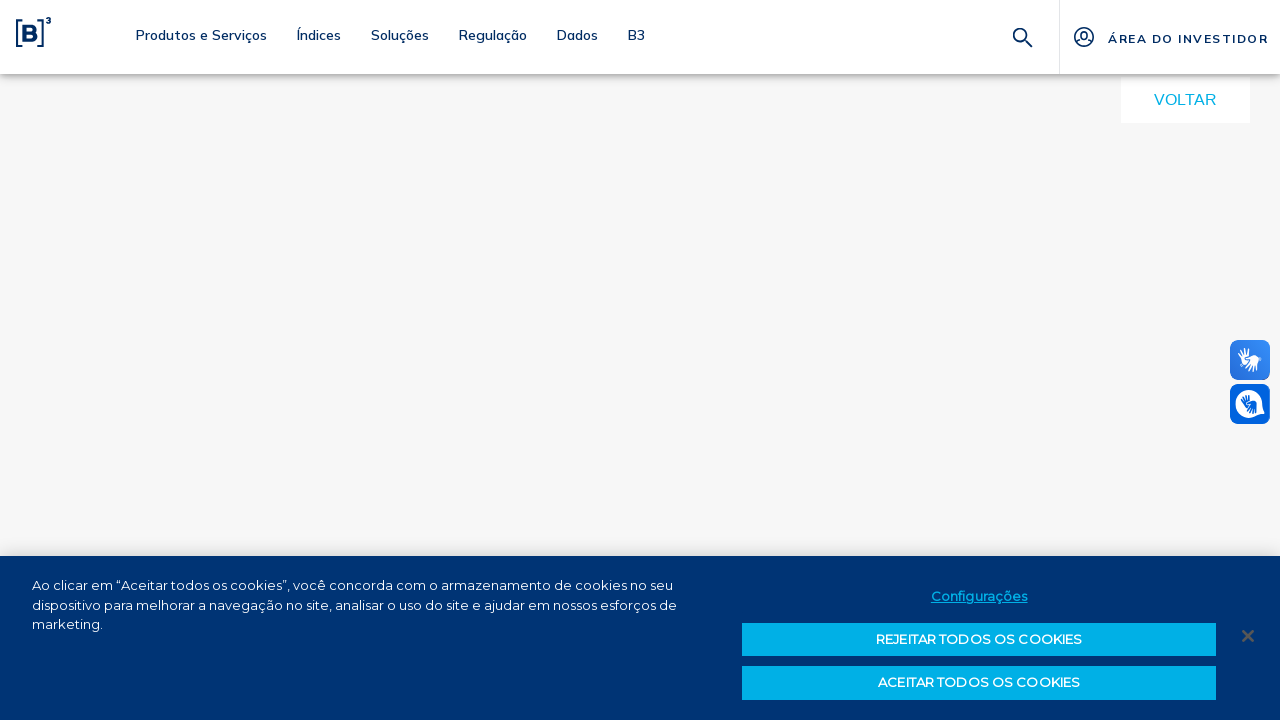

Selected to display 120 items per page on #bvmf_iframe >> internal:control=enter-frame >> [formcontrolname="selectPage"]
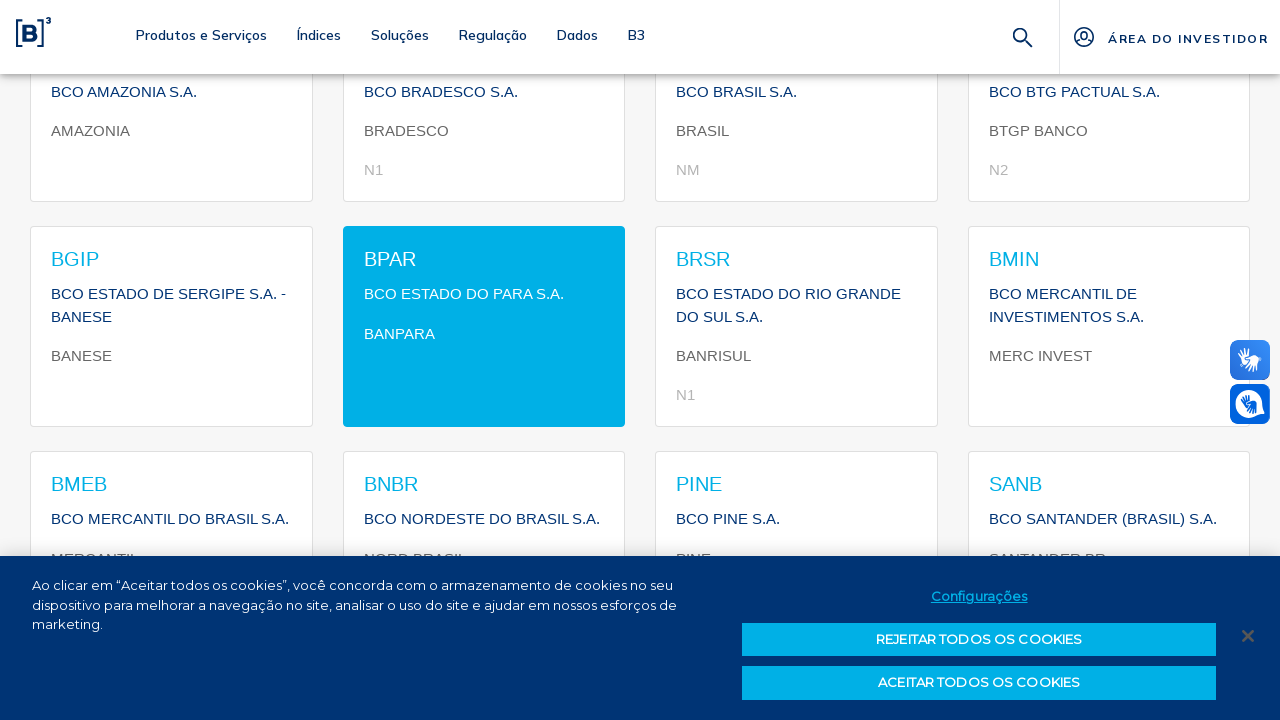

Waited 1000ms for banks data to load
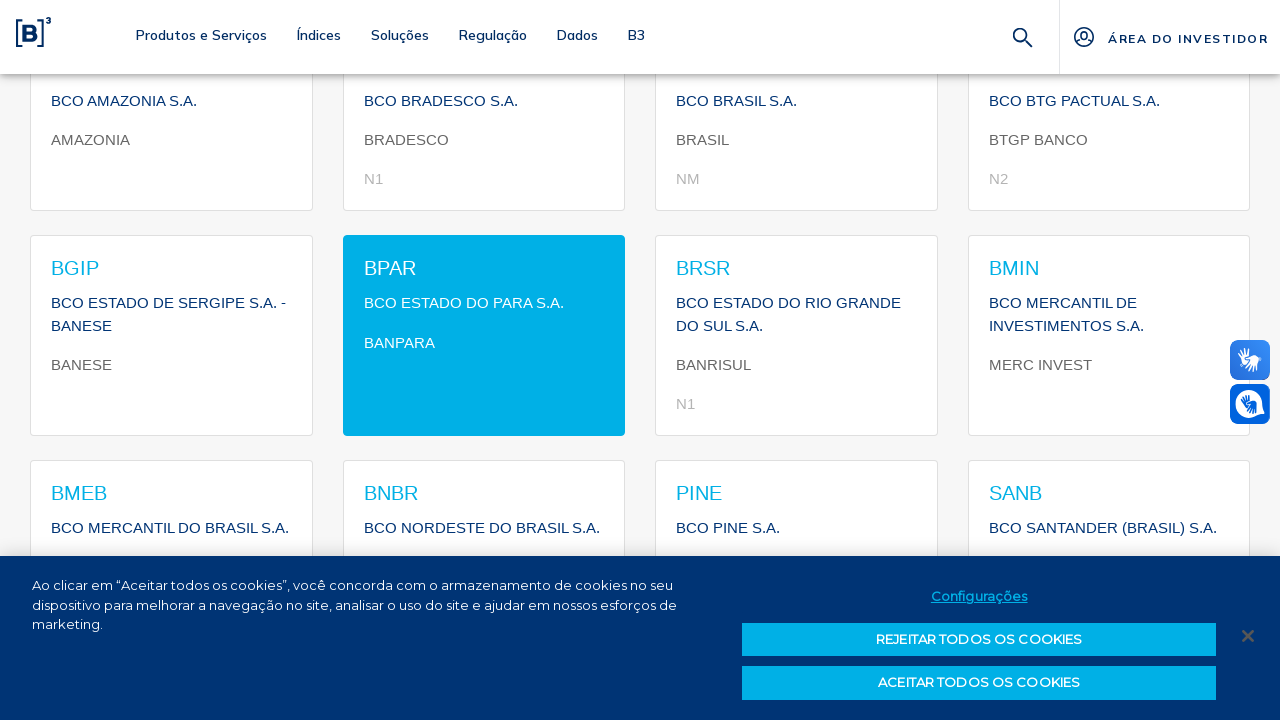

Verified that bank cards are displayed on the page
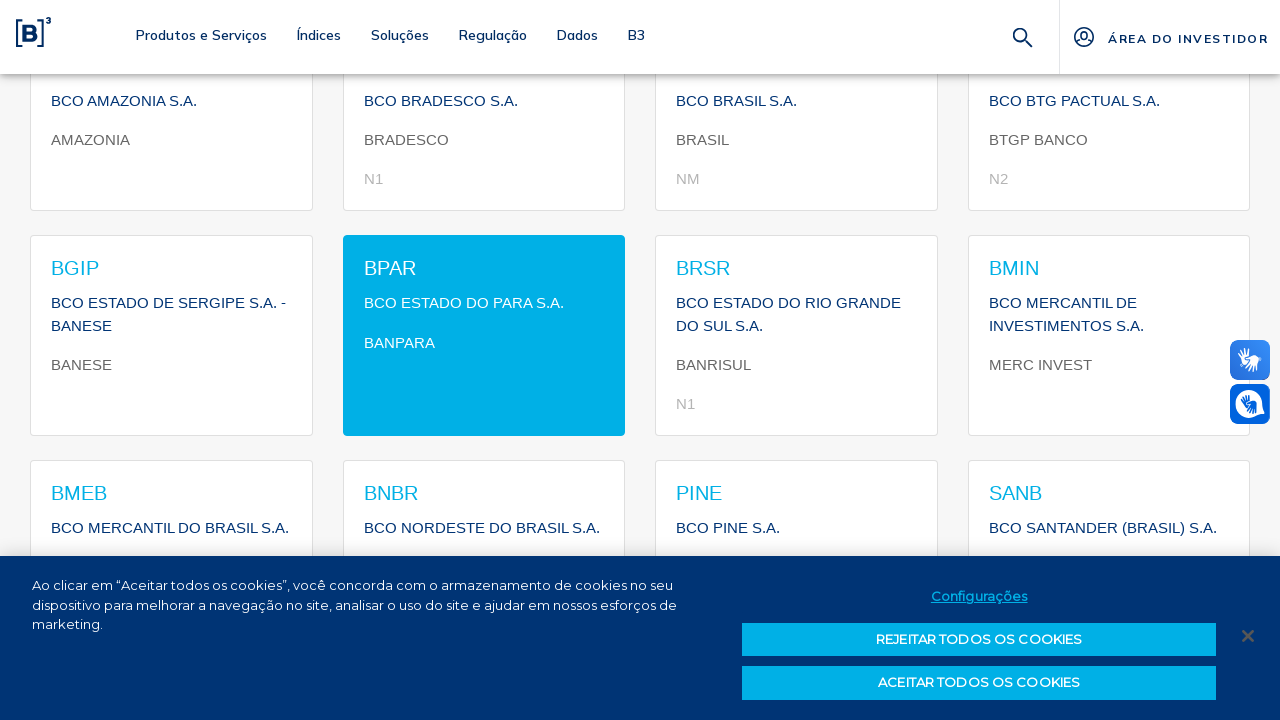

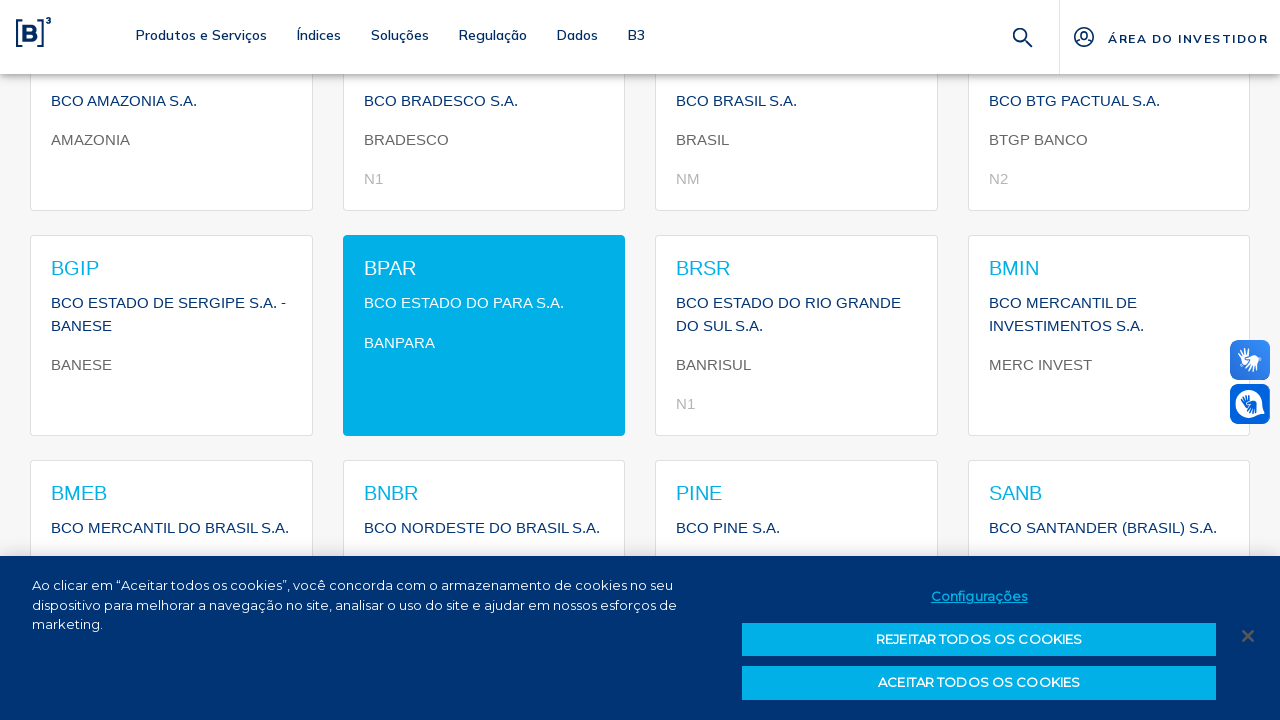